Tests form filling by clicking a dynamically calculated link (based on π^e), then filling out a form with first name, last name, city, and country fields before submitting.

Starting URL: https://suninjuly.github.io/find_link_text

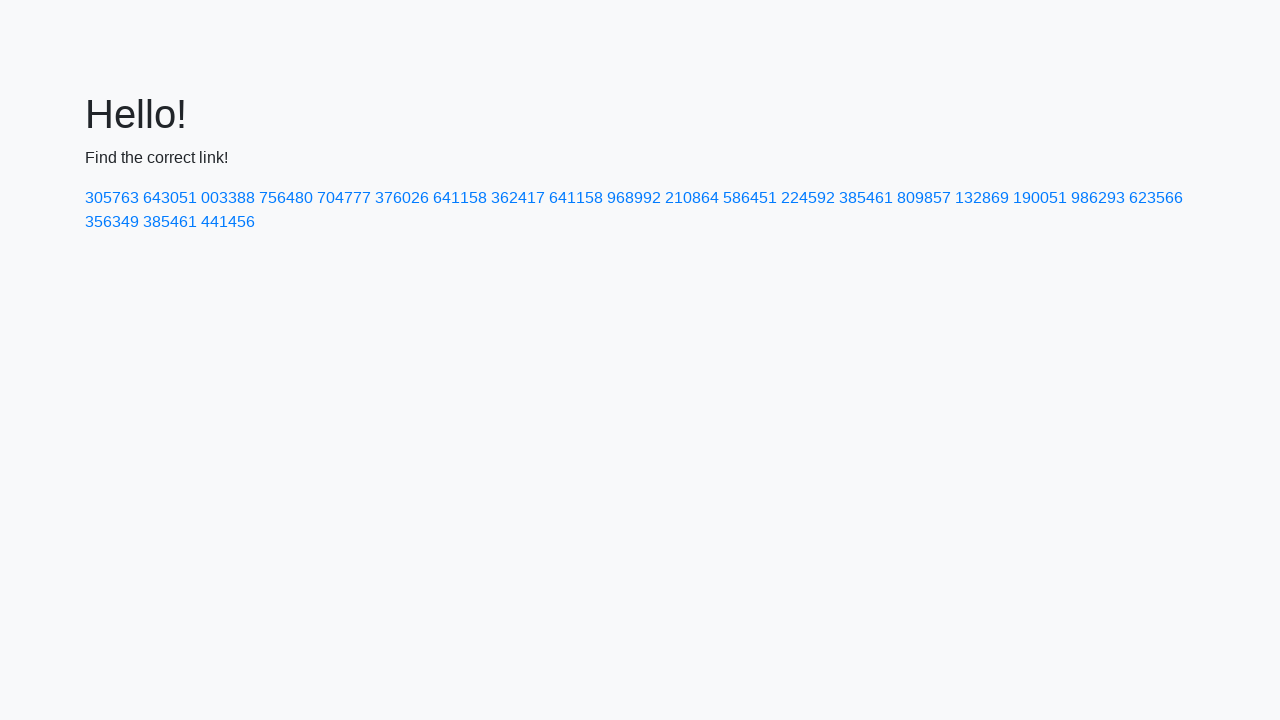

Clicked dynamically calculated link with text '224592' (π^e * 10000) at (808, 198) on a:text-is('224592')
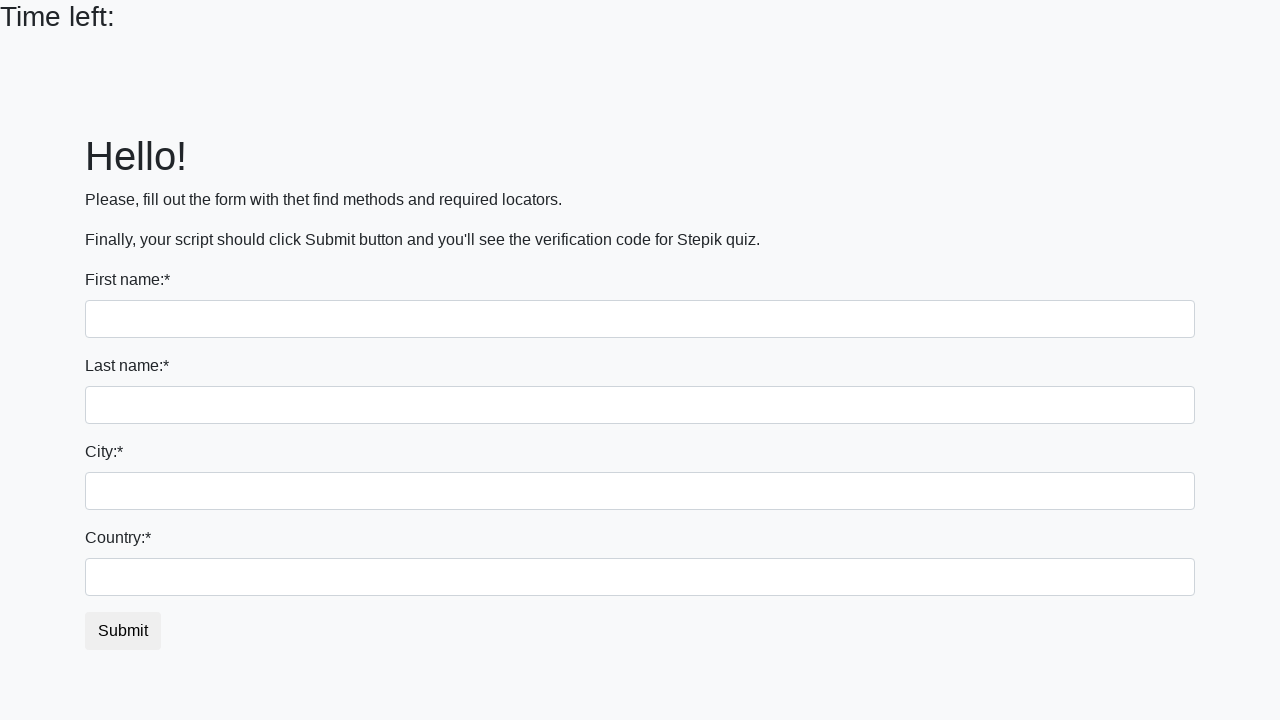

Filled first name field with 'Ivan' on input >> nth=0
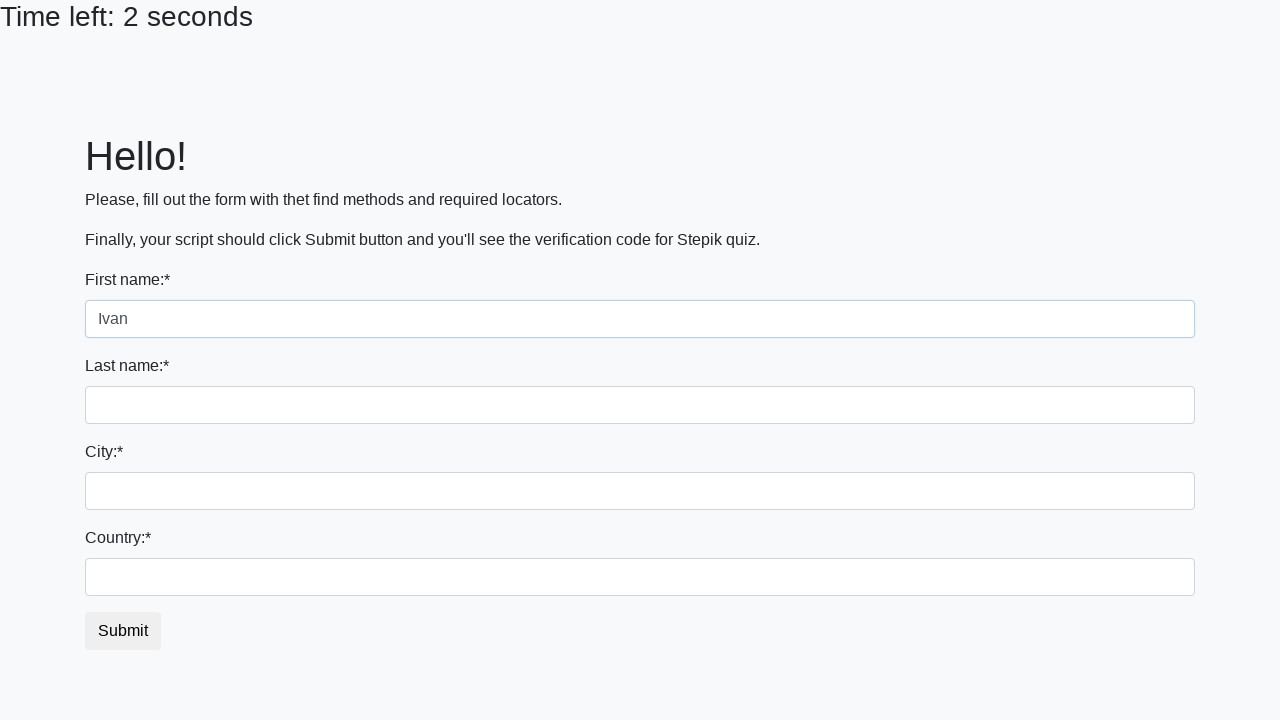

Filled last name field with 'Petrov' on input[name='last_name']
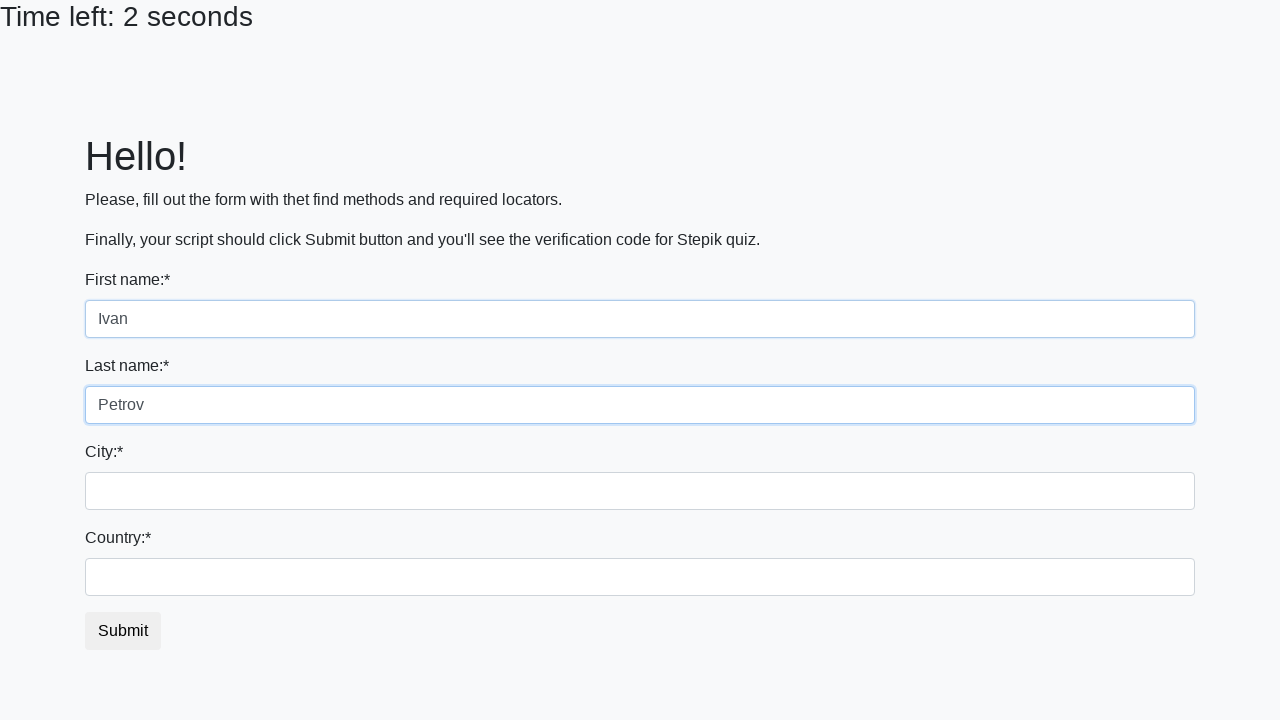

Filled city field with 'Smolensk' on .city
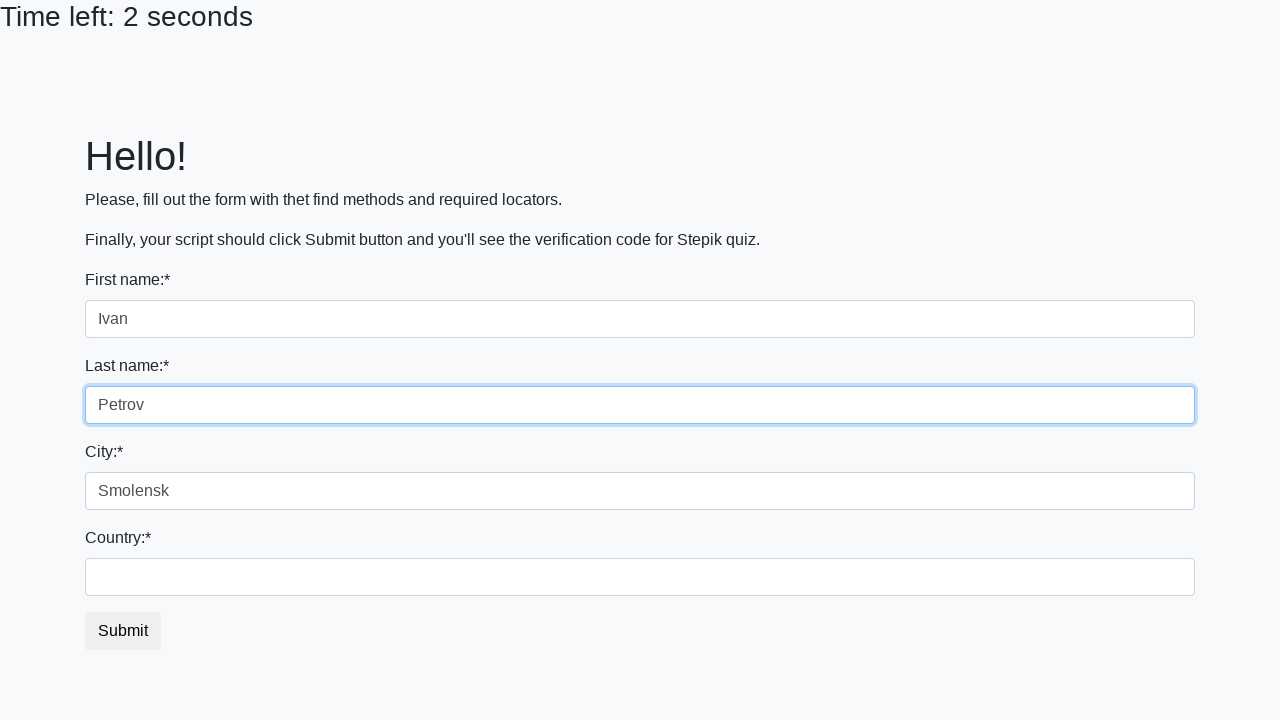

Filled country field with 'Russia' on #country
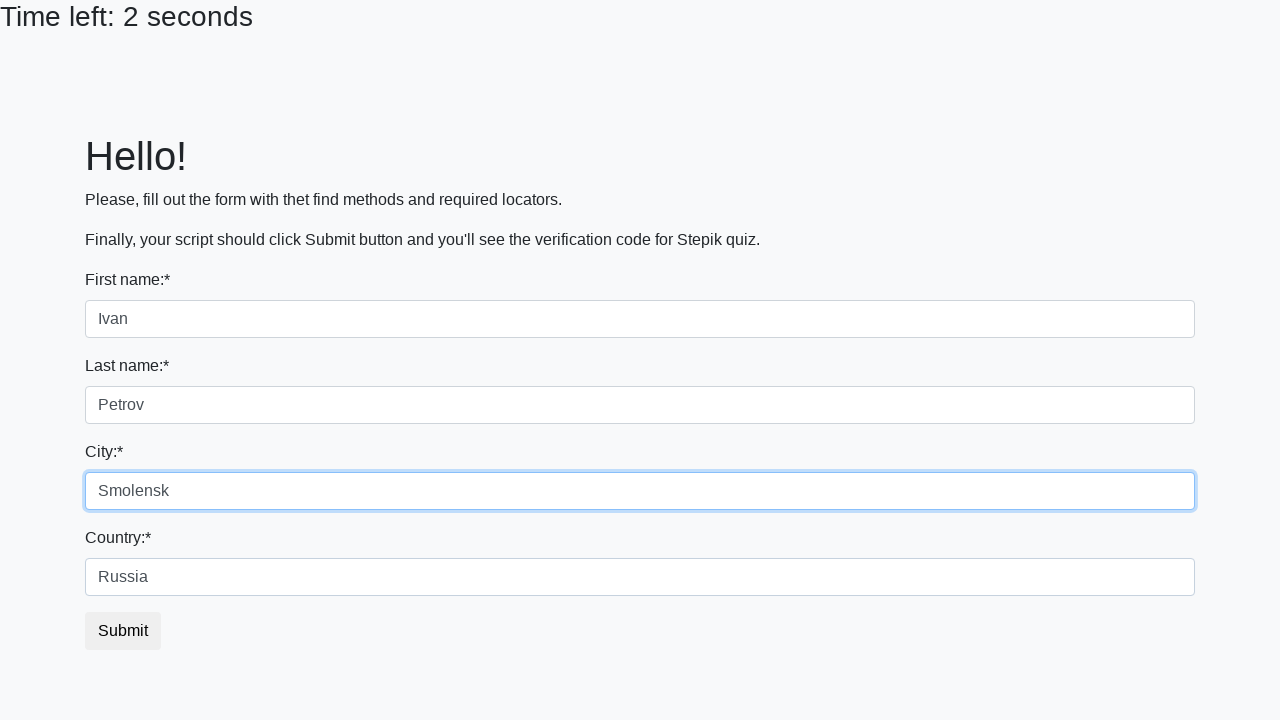

Clicked submit button to submit form at (123, 631) on button.btn
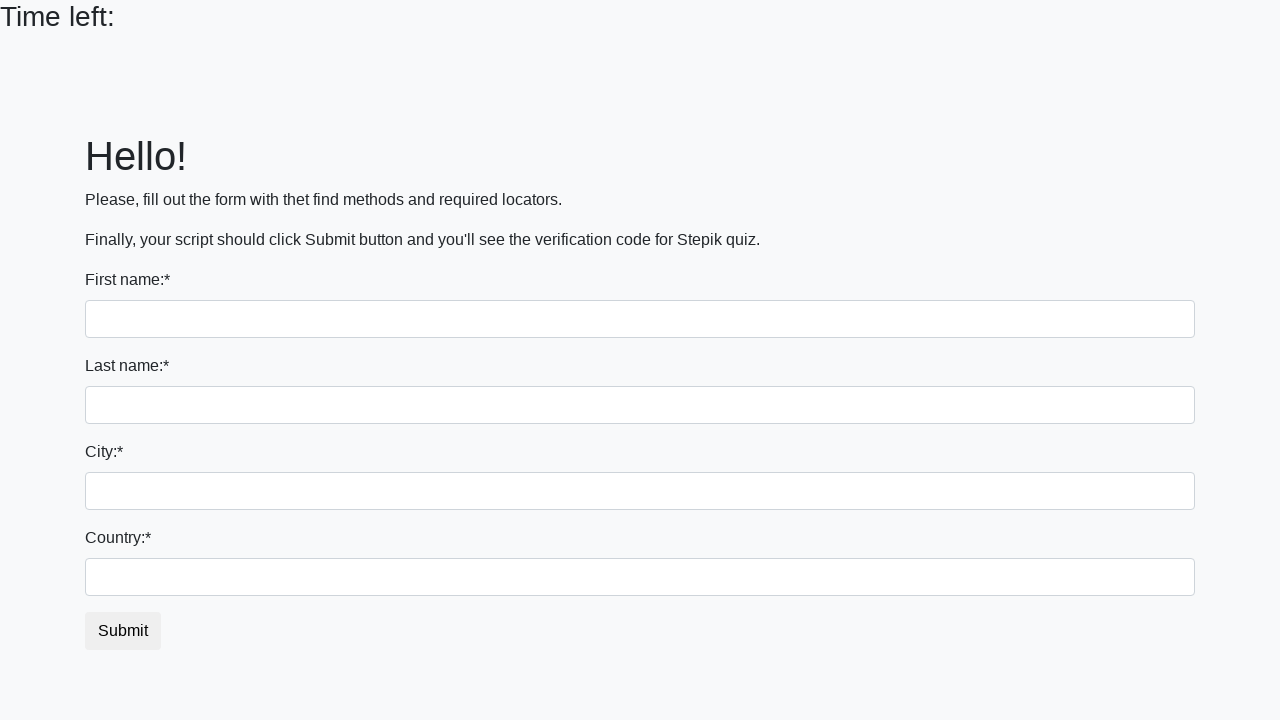

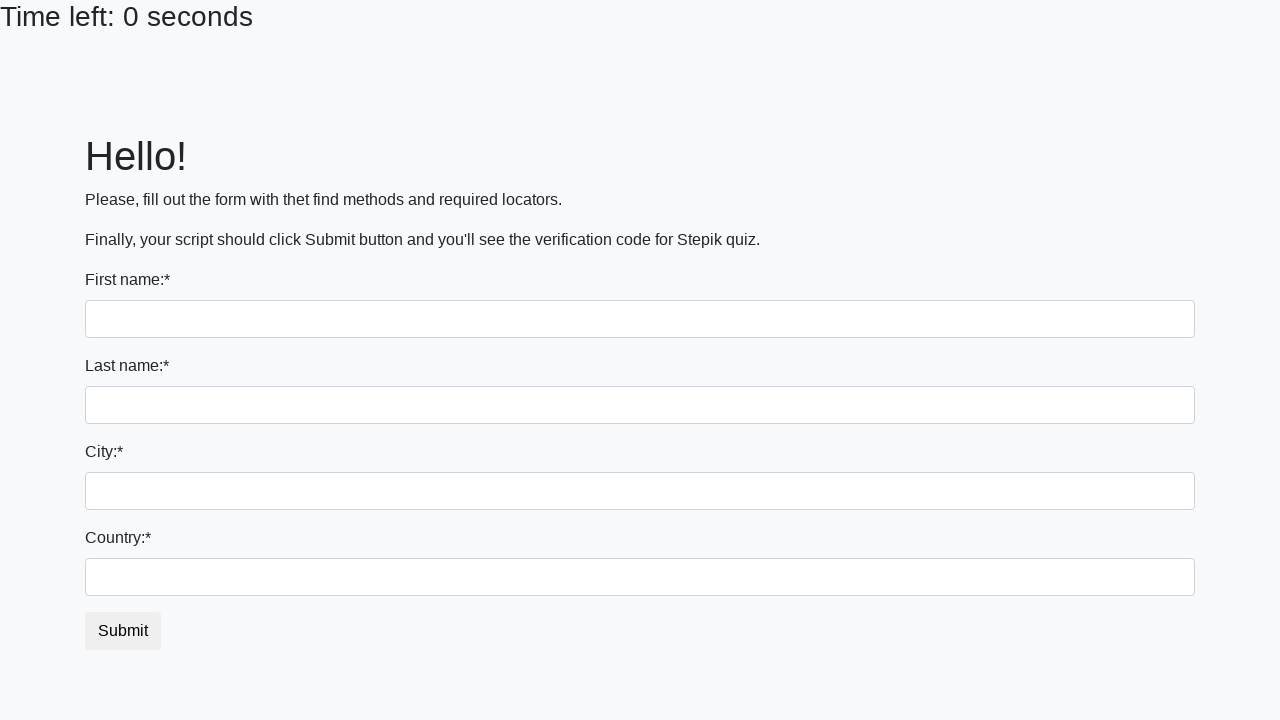